Navigates to a calorie calculator page and verifies that a table with calorie information is displayed by locating it by class name

Starting URL: http://www.calculator.net/calorie-calculator.html

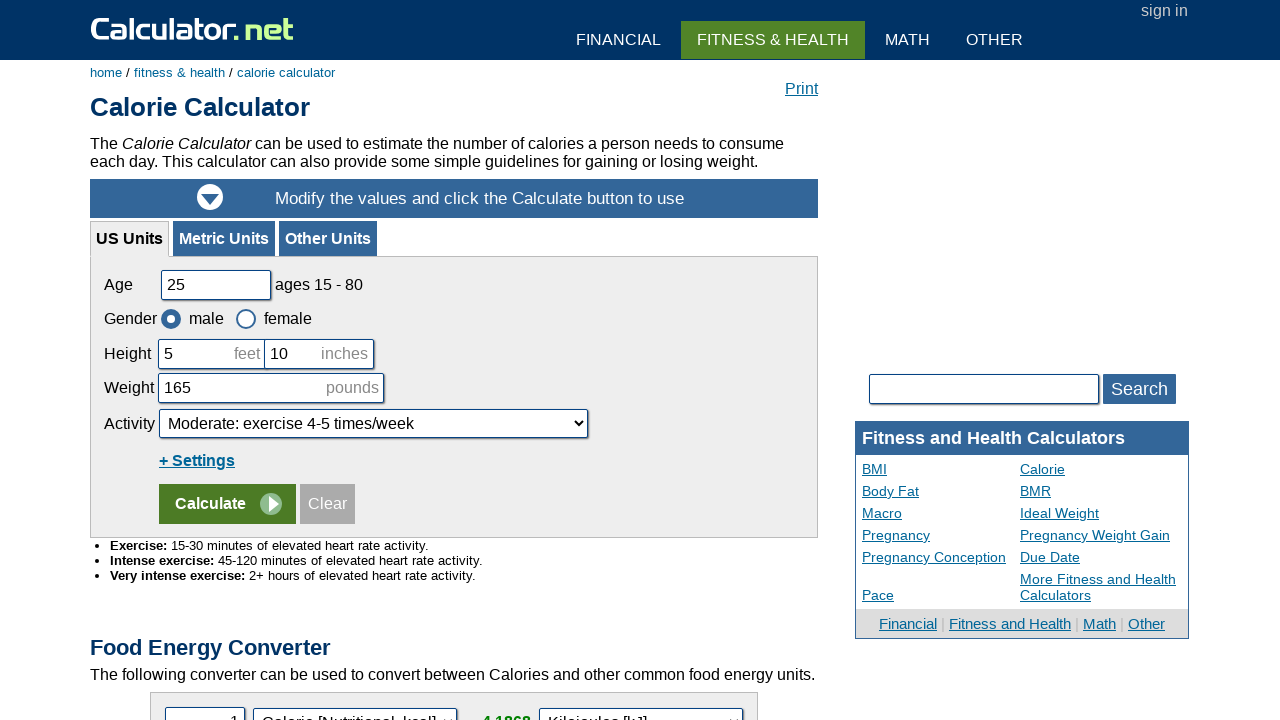

Waited for calorie information table to load (class: cinfoT)
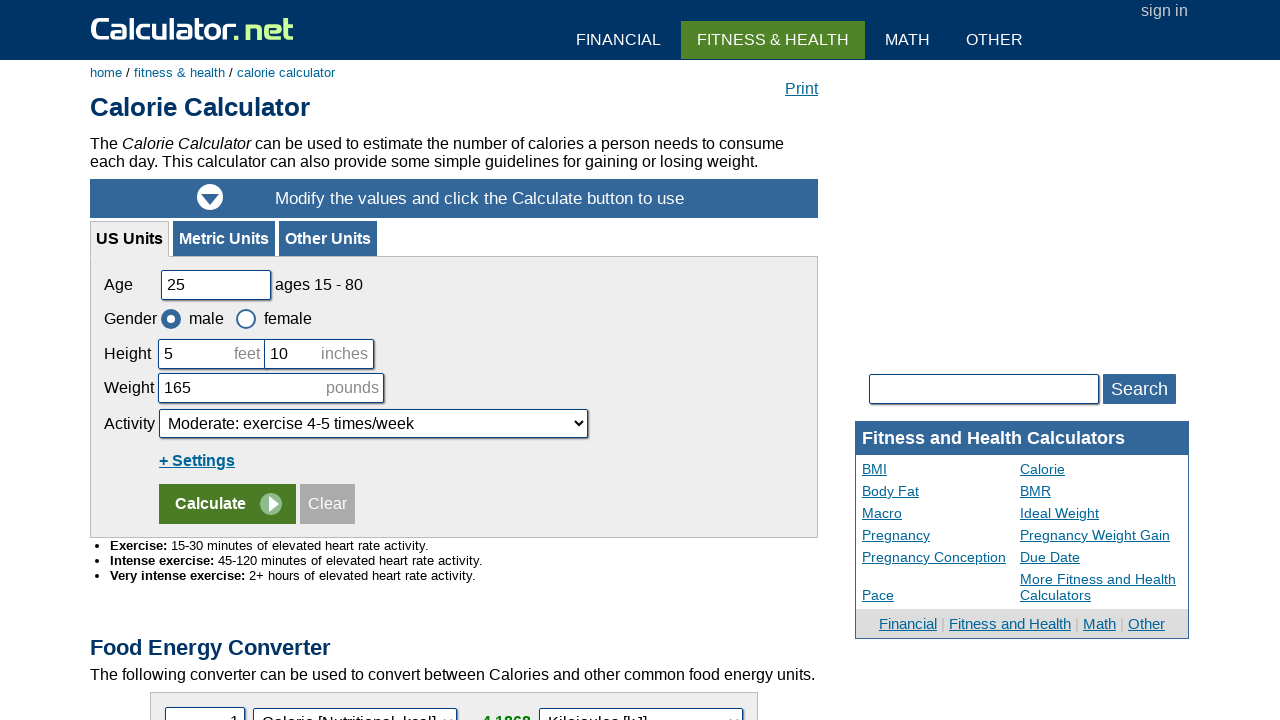

Located calorie information table by class name
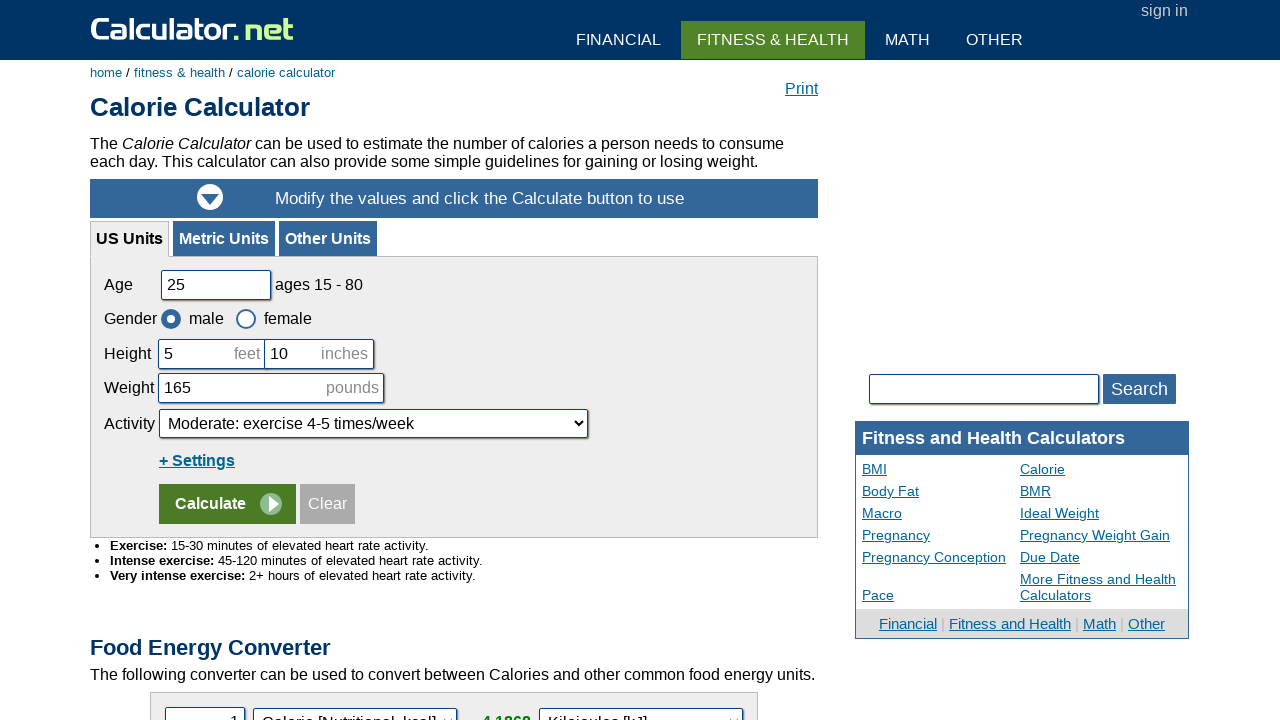

Located all table rows within the calorie information table
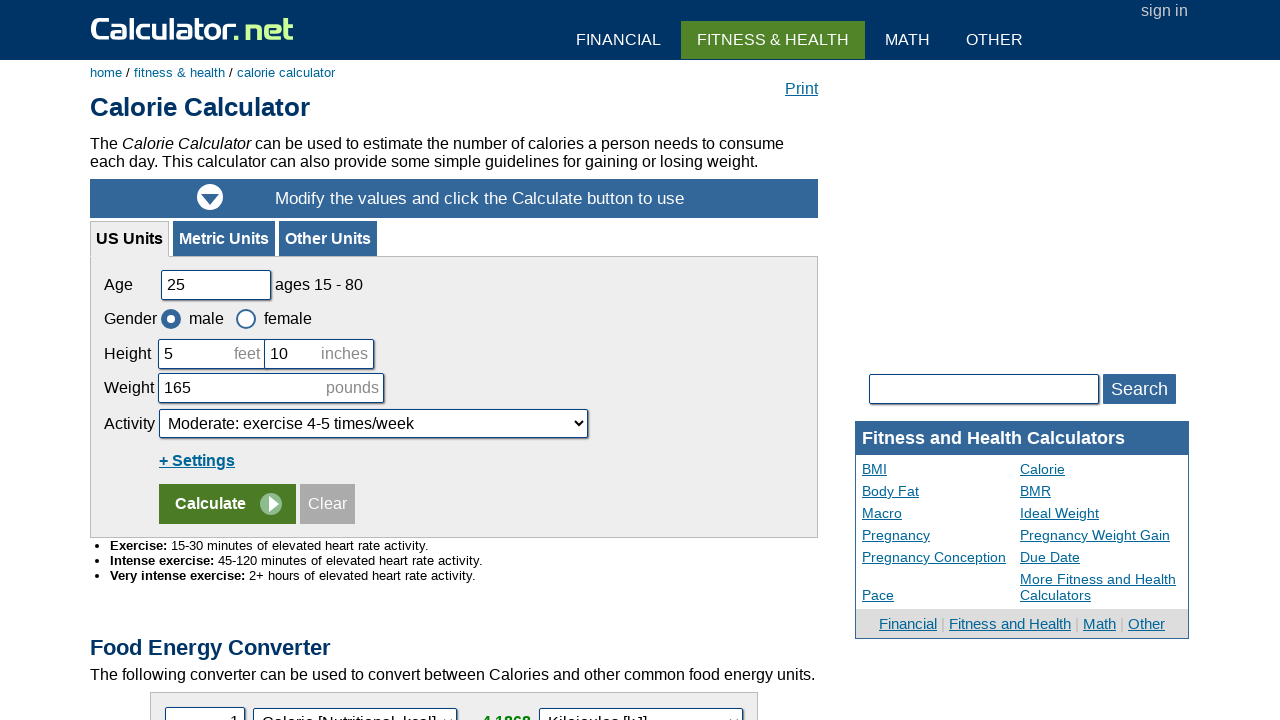

Verified that calorie table contains at least one row
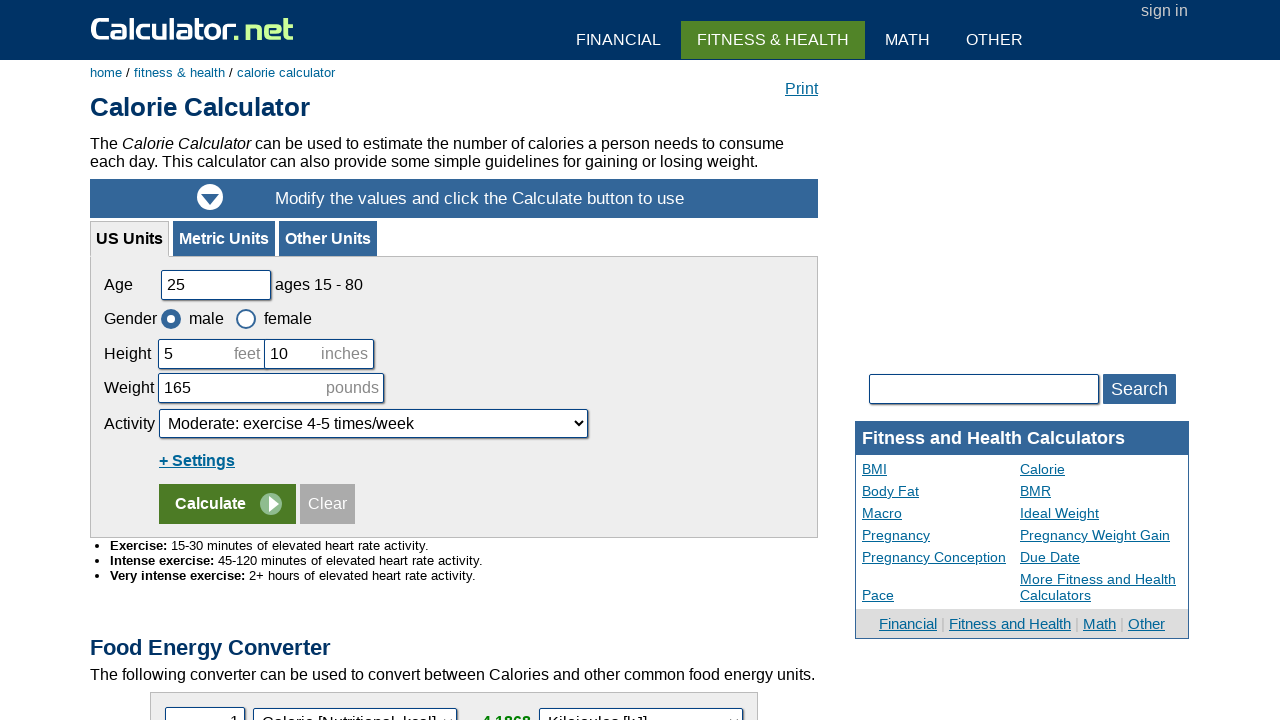

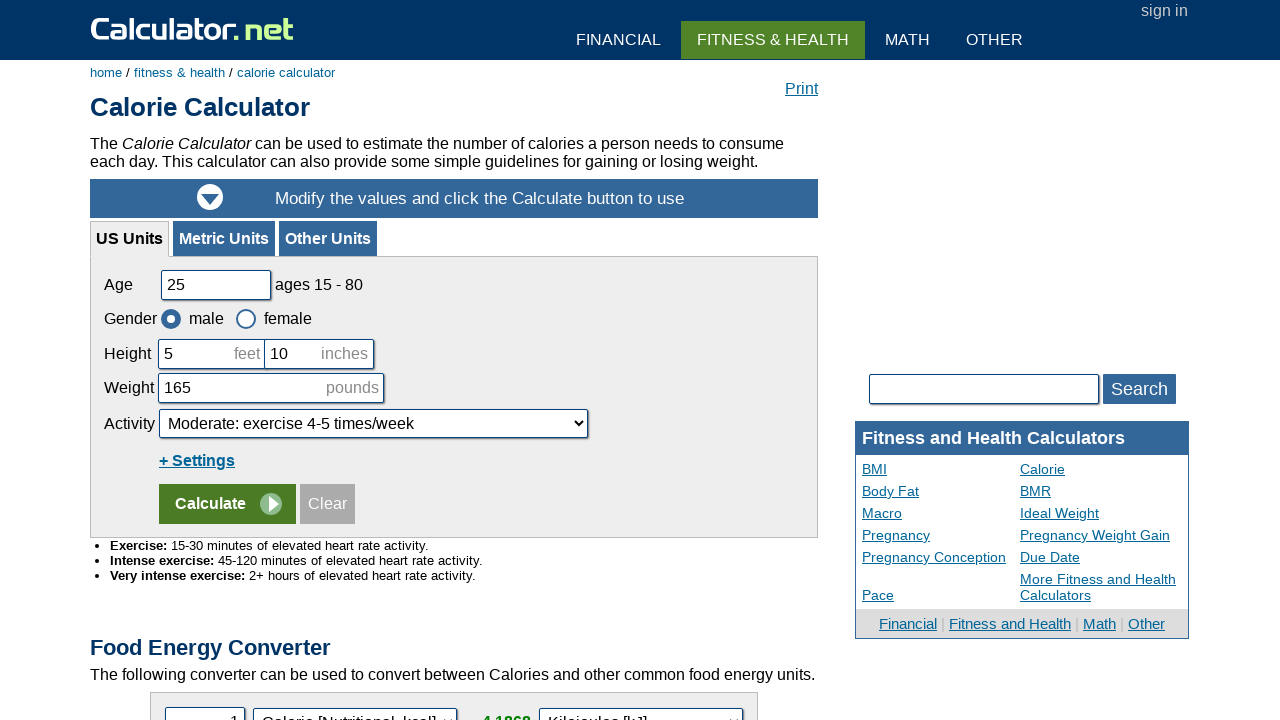